Tests waitFor with 'attached' state after triggering an AJAX request

Starting URL: http://uitestingplayground.com/ajax

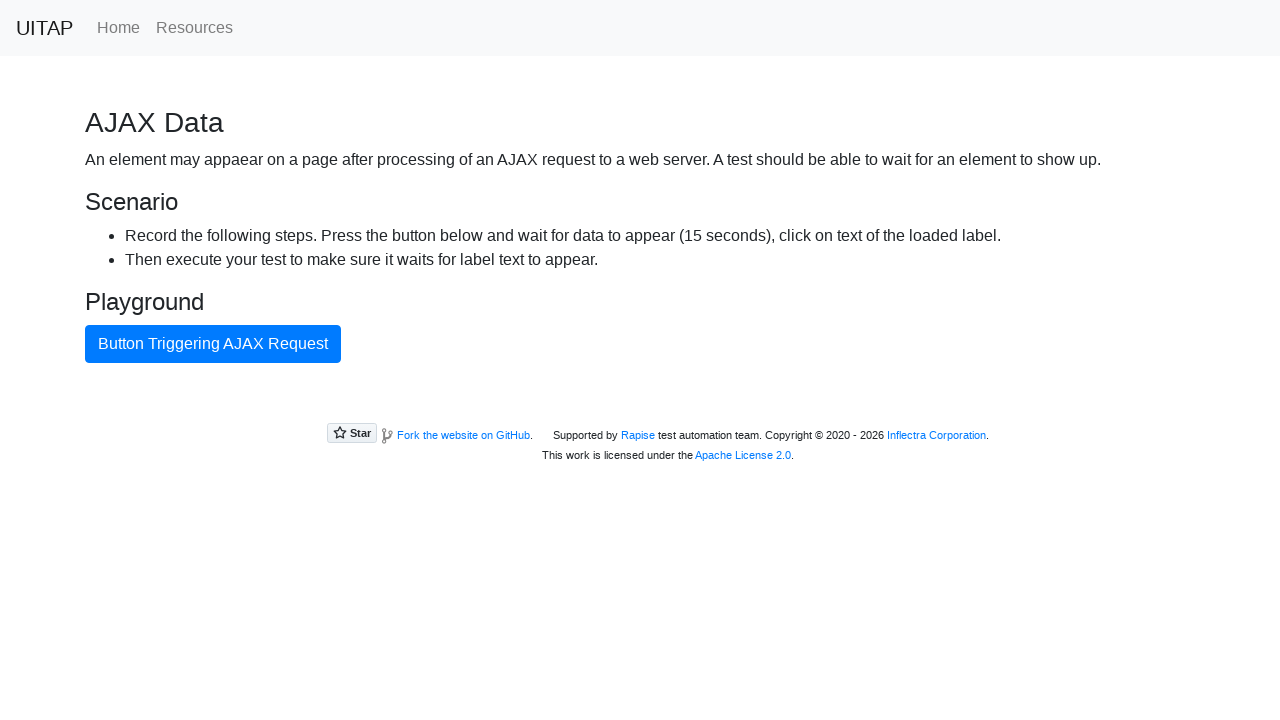

Clicked button triggering AJAX request at (213, 344) on internal:text="Button Triggering AJAX Request"i
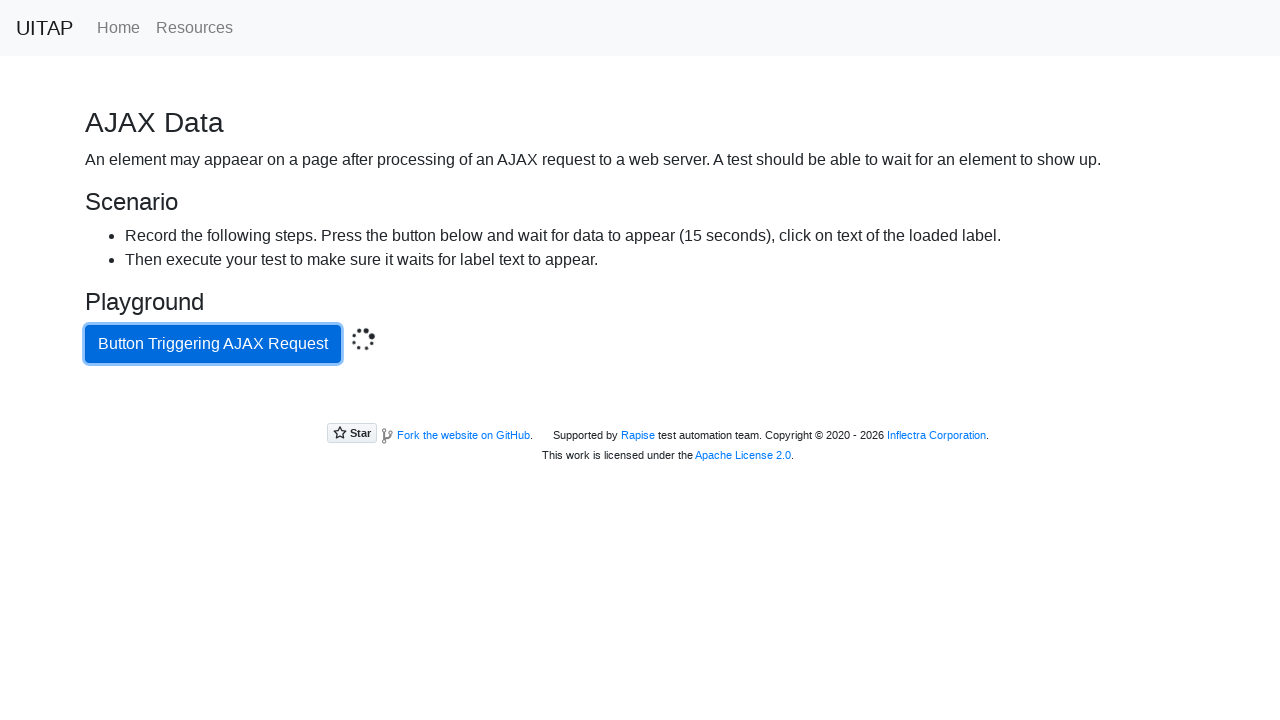

Success element attached to DOM after AJAX request completed
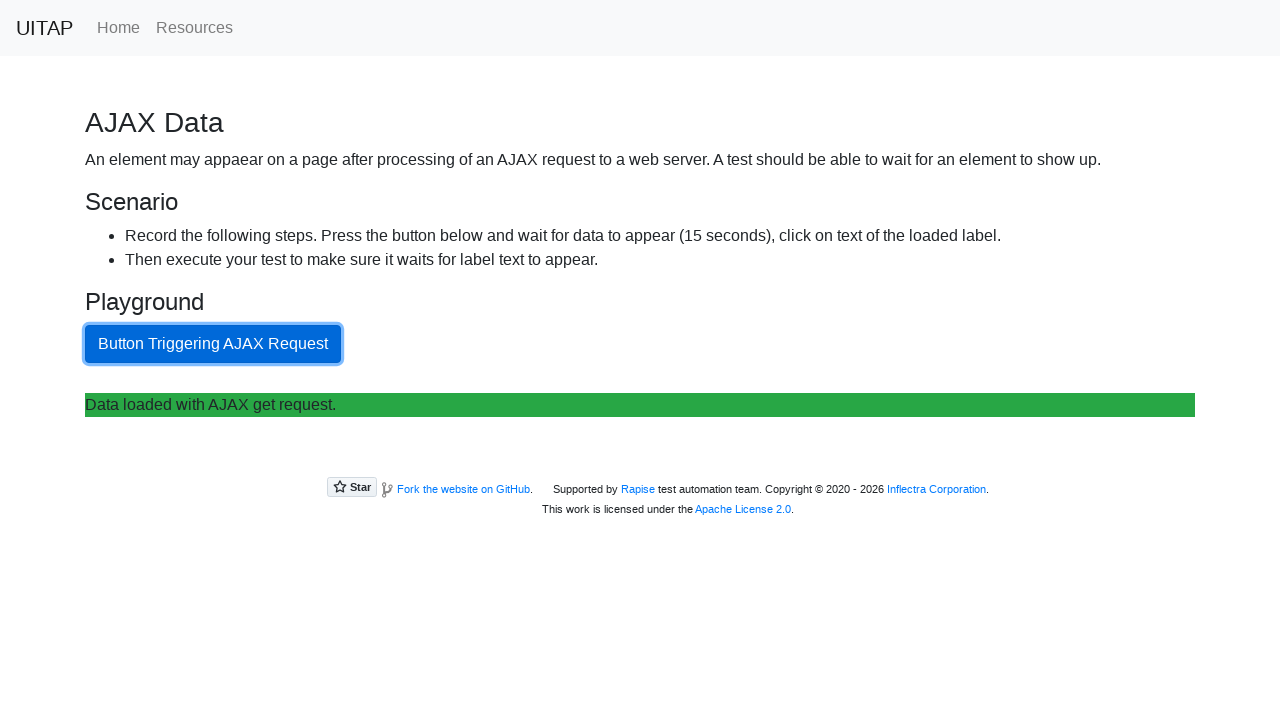

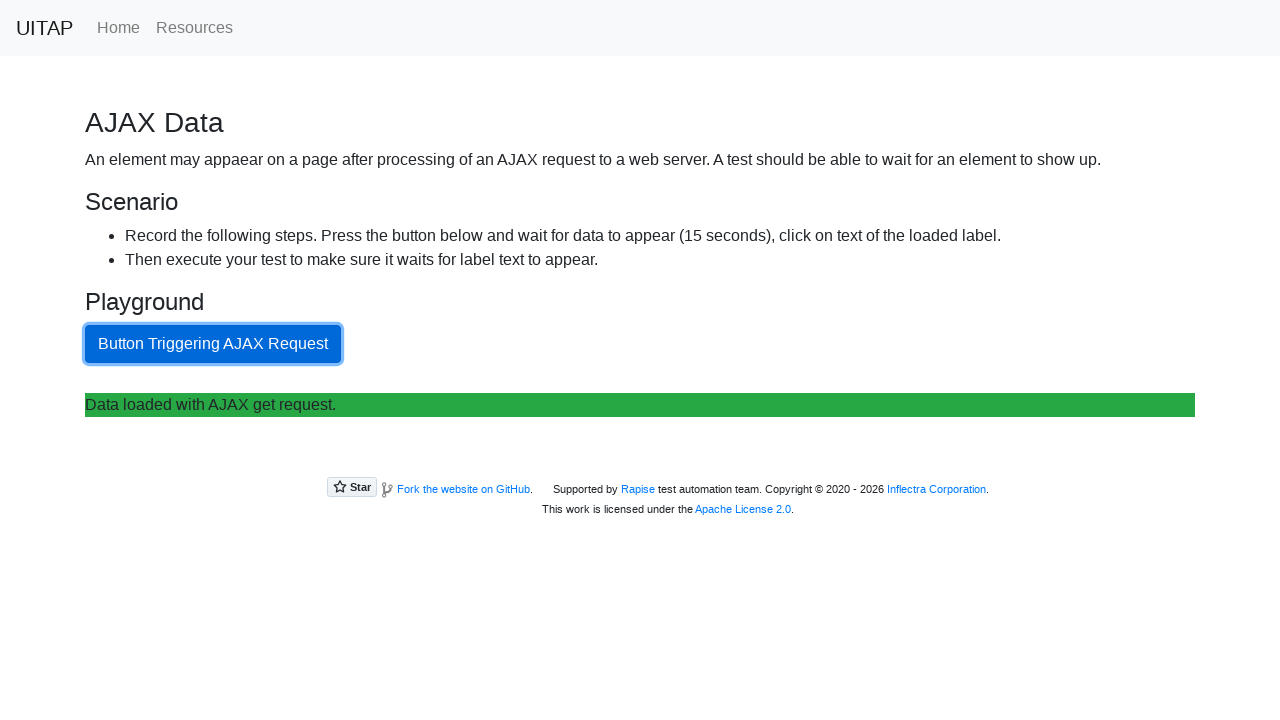